Tests a registration form by filling in first name, last name, and email fields, then submitting and verifying the success message

Starting URL: http://suninjuly.github.io/registration1.html

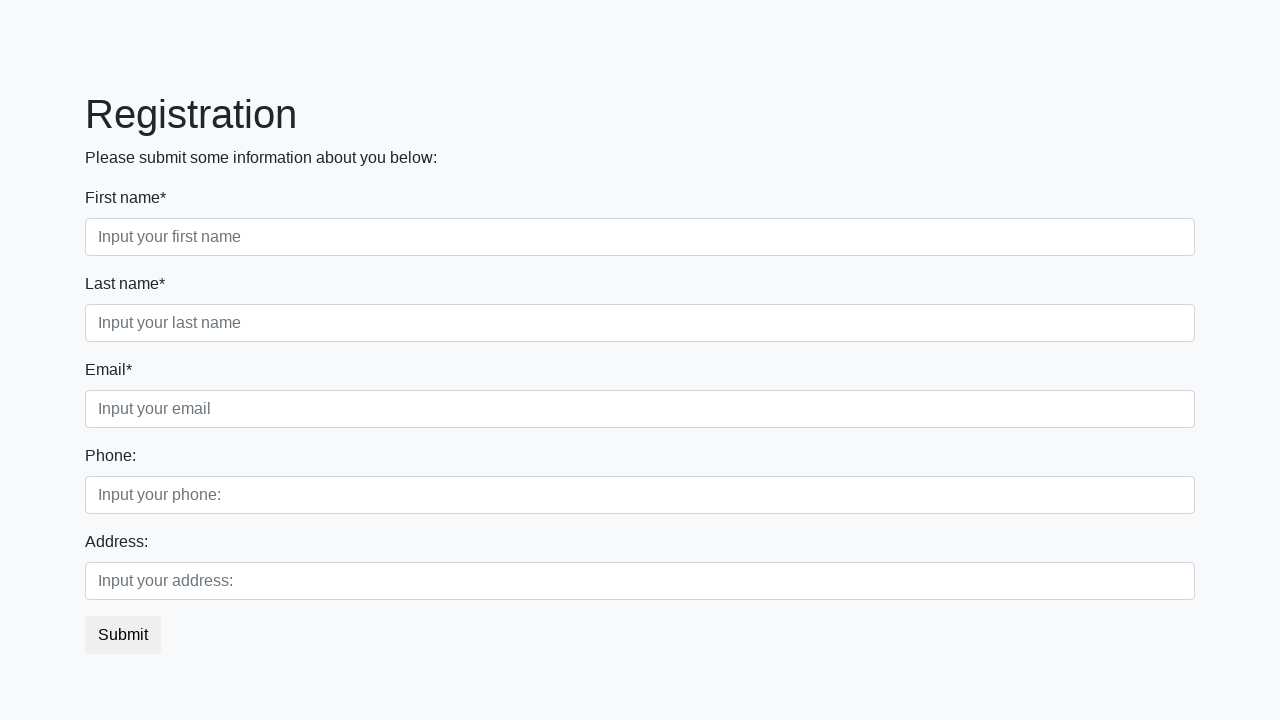

Filled first name field with 'Ivan' on .first
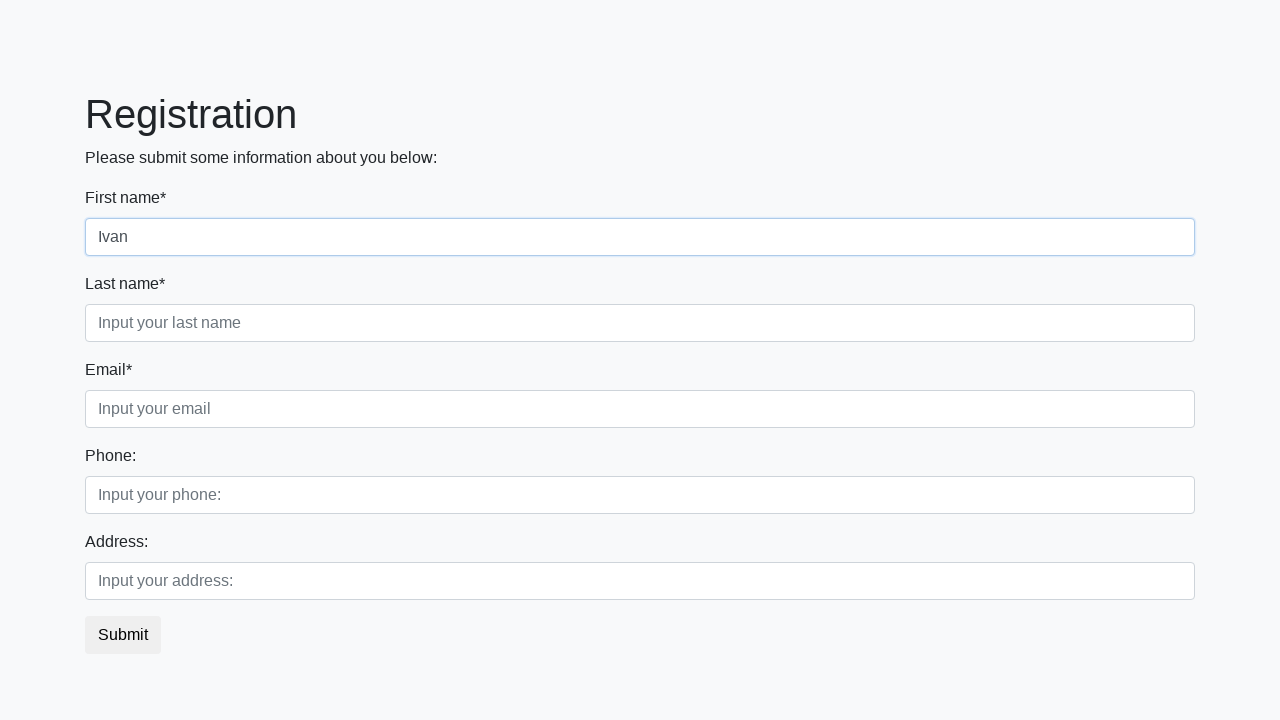

Filled last name field with 'Petrov' on .second
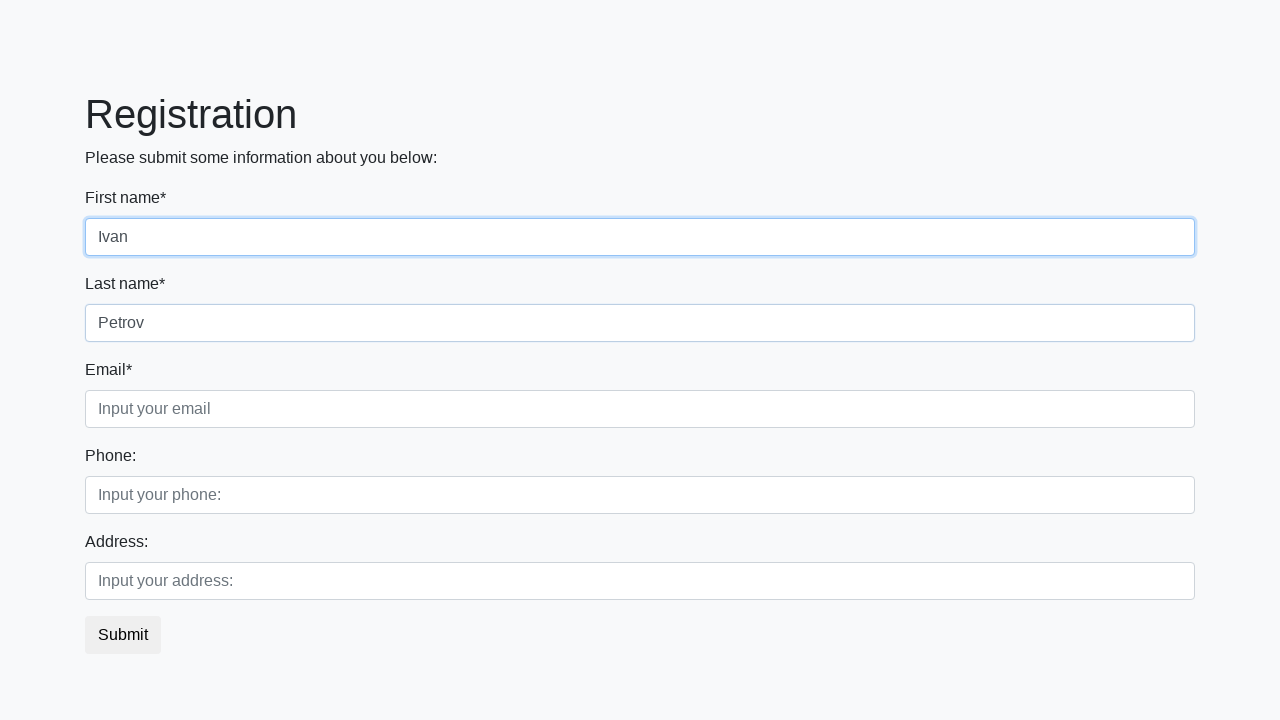

Filled email field with 'test@mail.ru' on .third
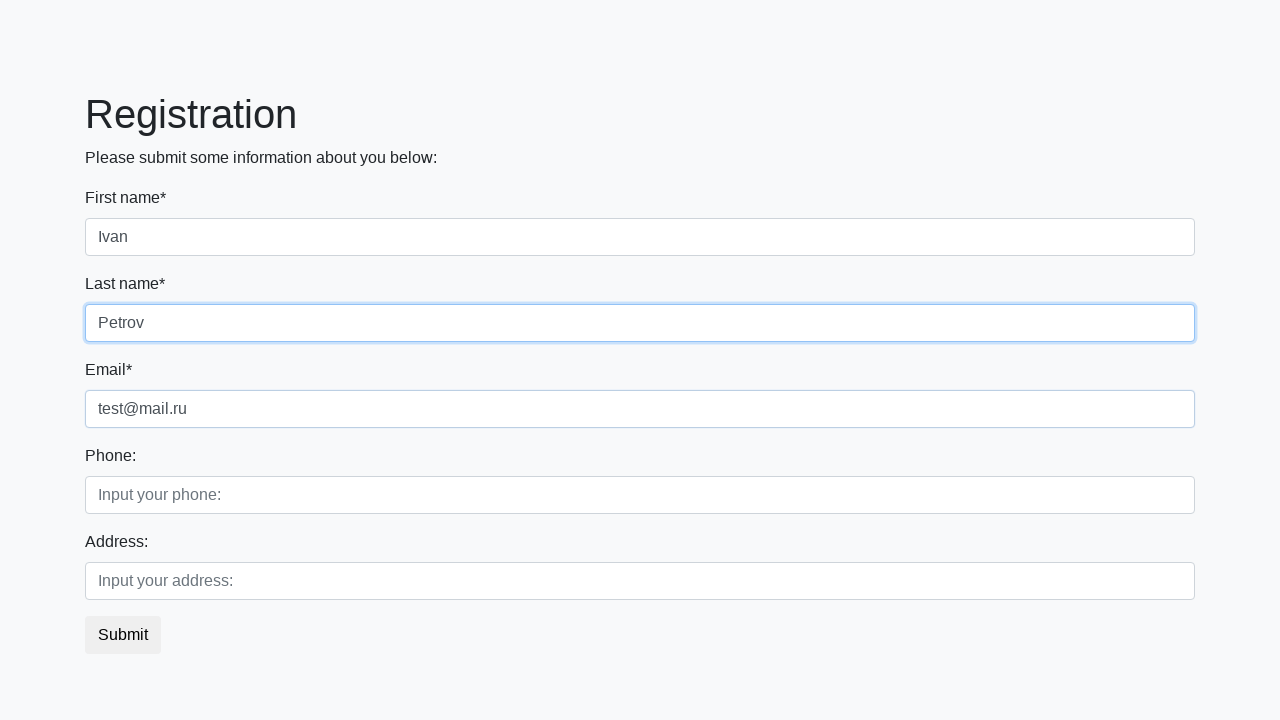

Clicked submit button to register at (123, 635) on button.btn
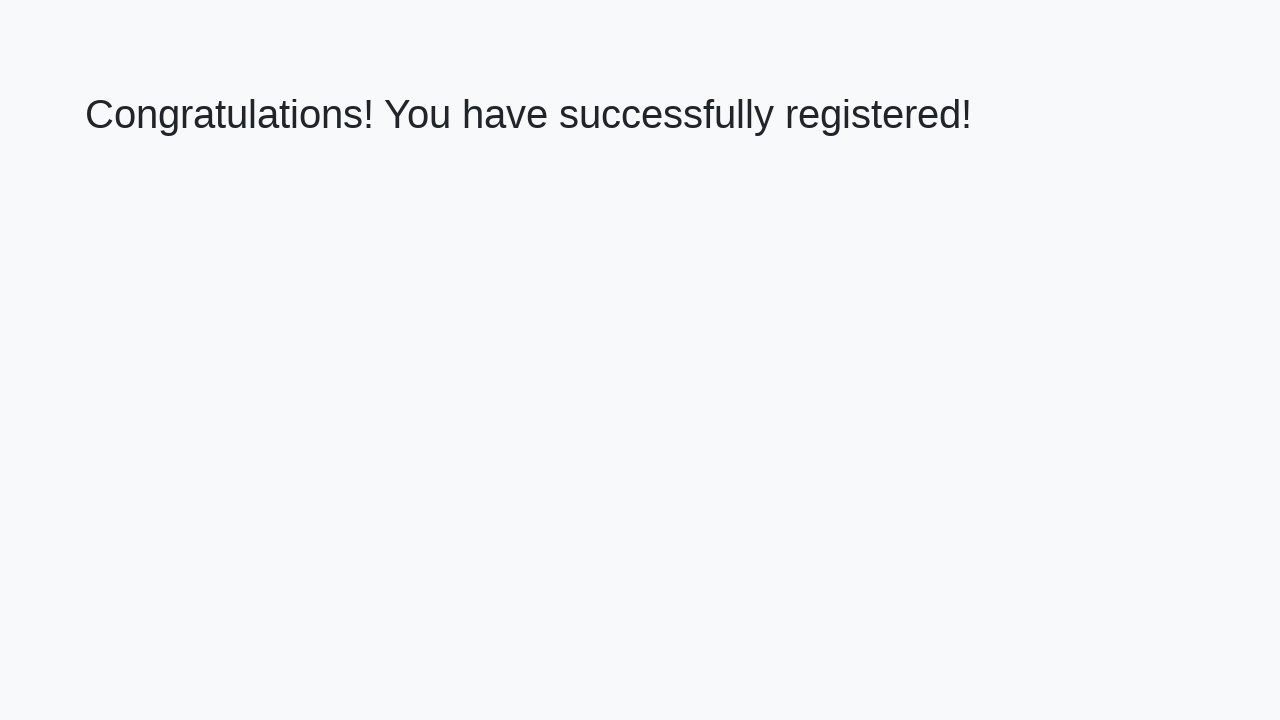

Located success message element
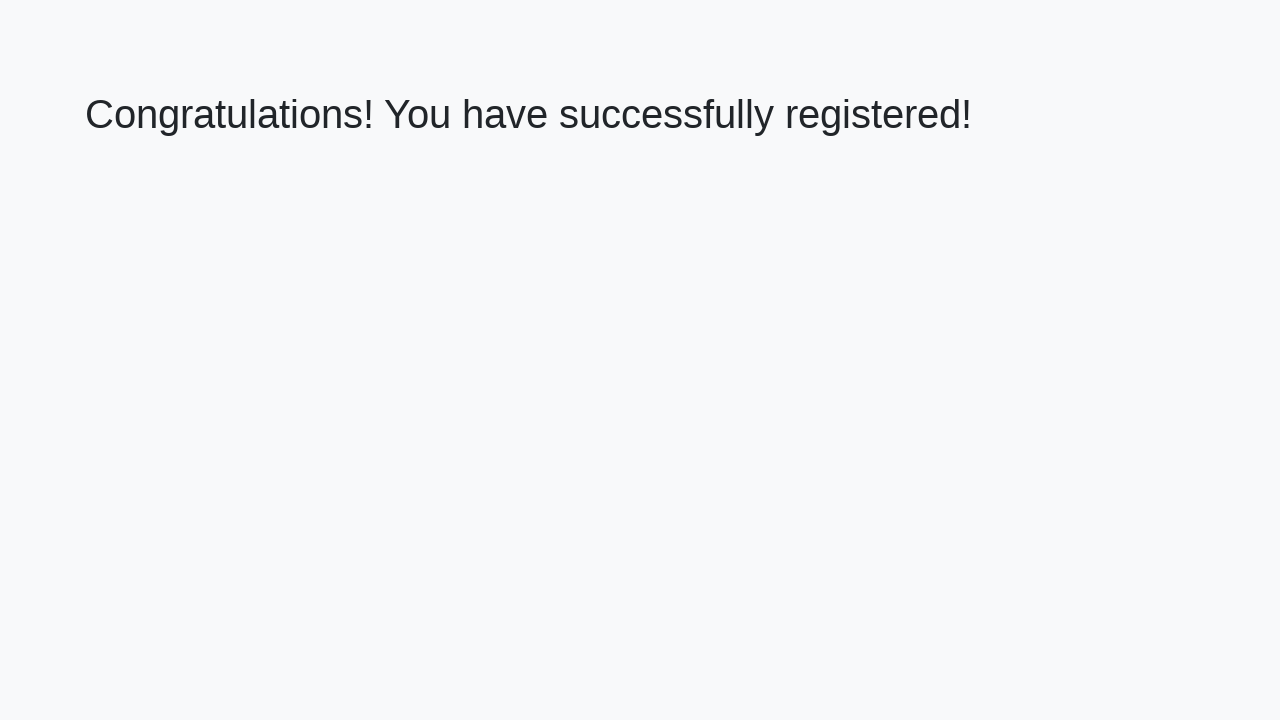

Verified success message: 'Congratulations! You have successfully registered!'
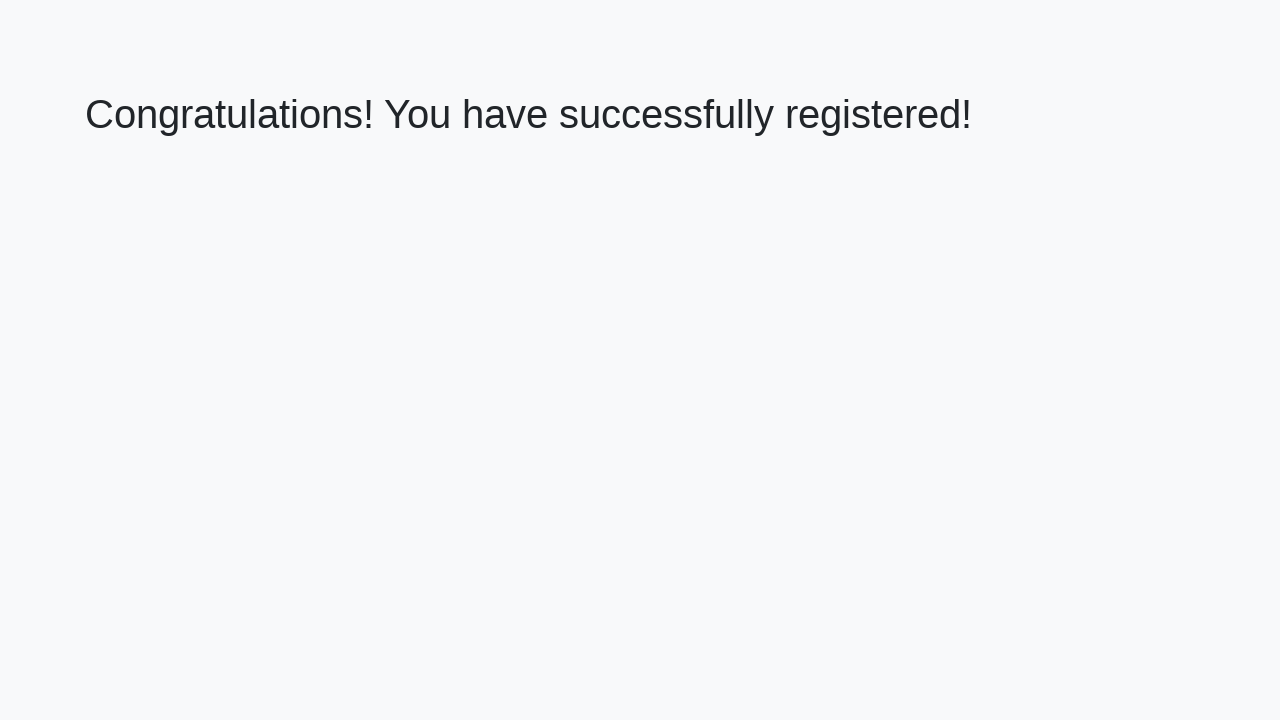

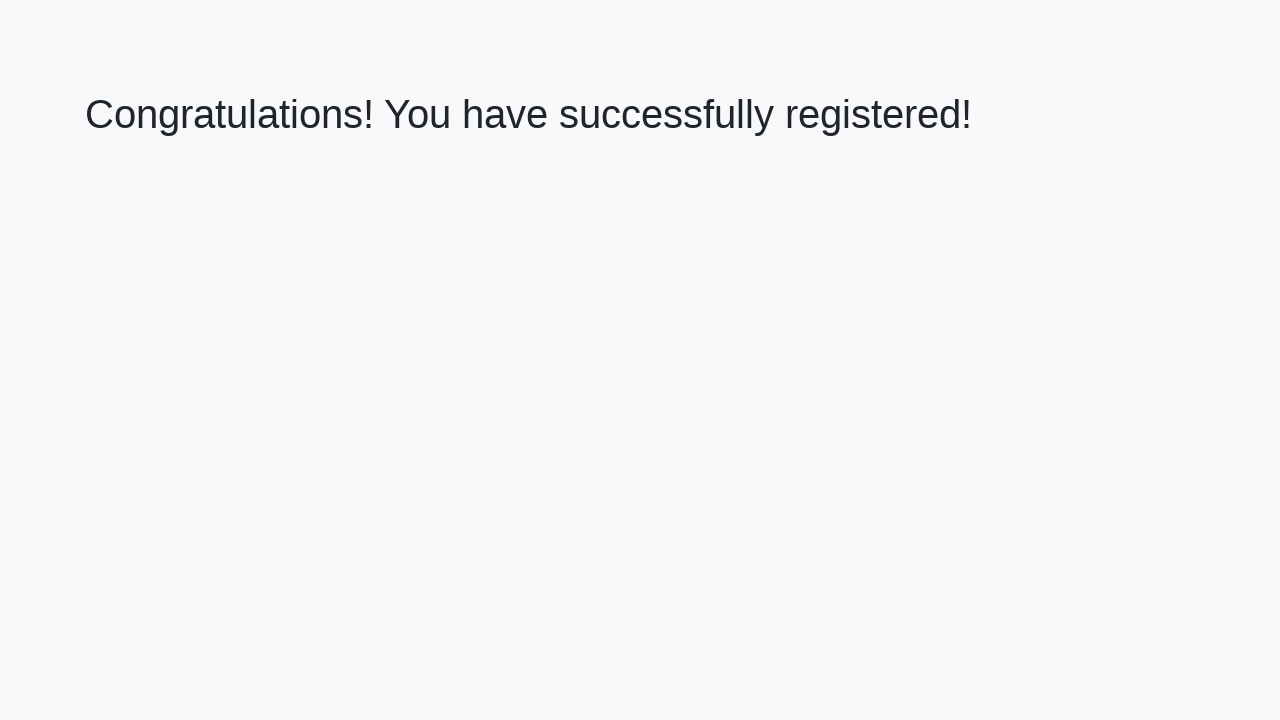